Tests checkbox interactions by clicking on two checkboxes to toggle their state

Starting URL: https://the-internet.herokuapp.com/checkboxes

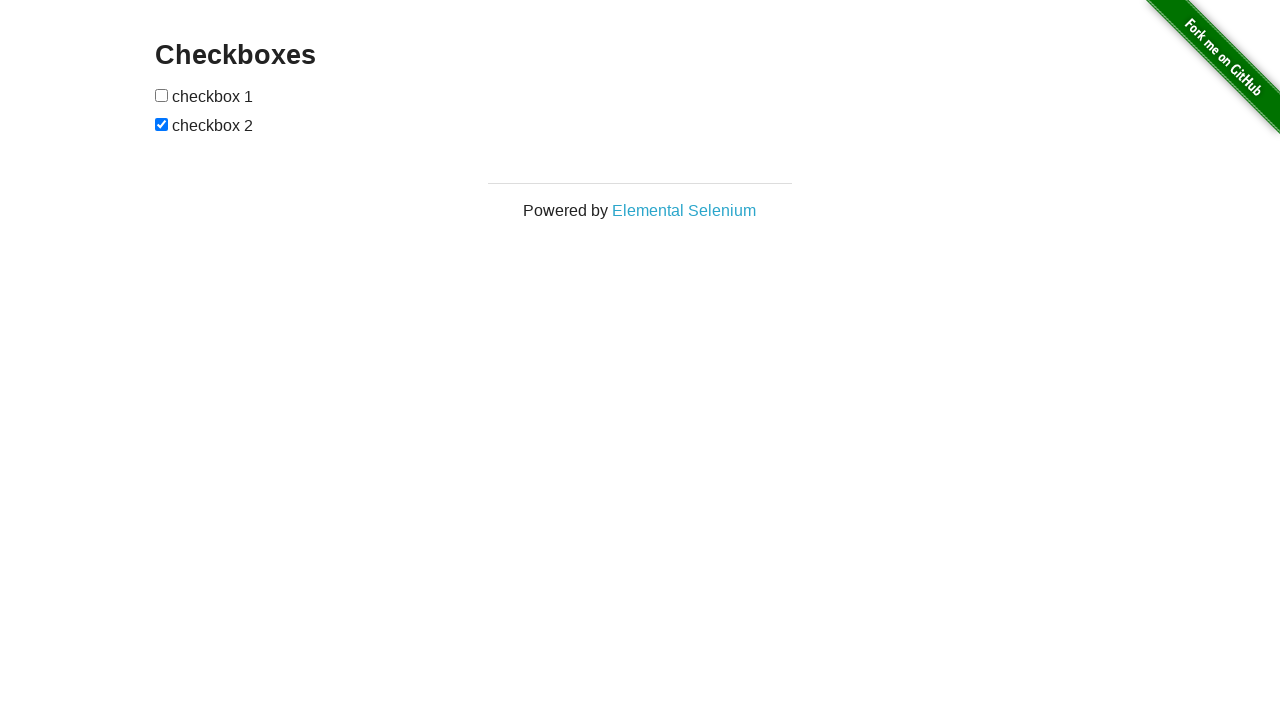

Located all checkboxes on the page
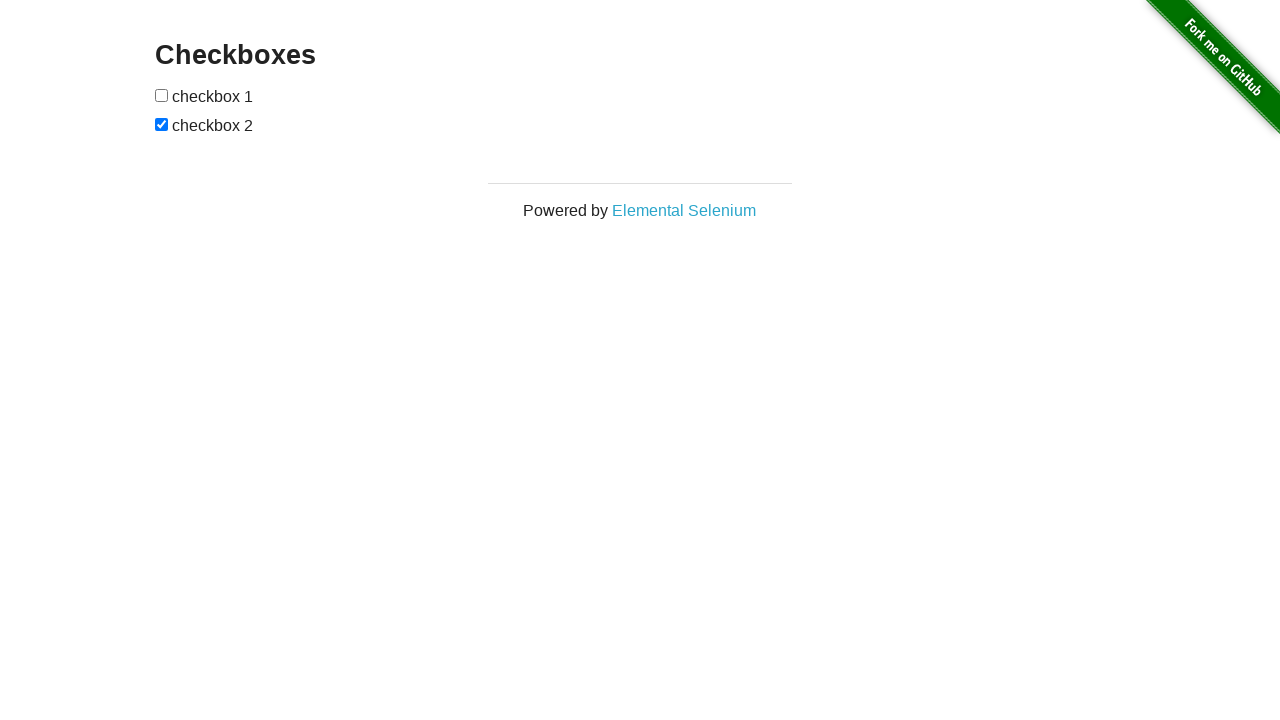

Clicked first checkbox to toggle its state at (162, 95) on input[type='checkbox'] >> nth=0
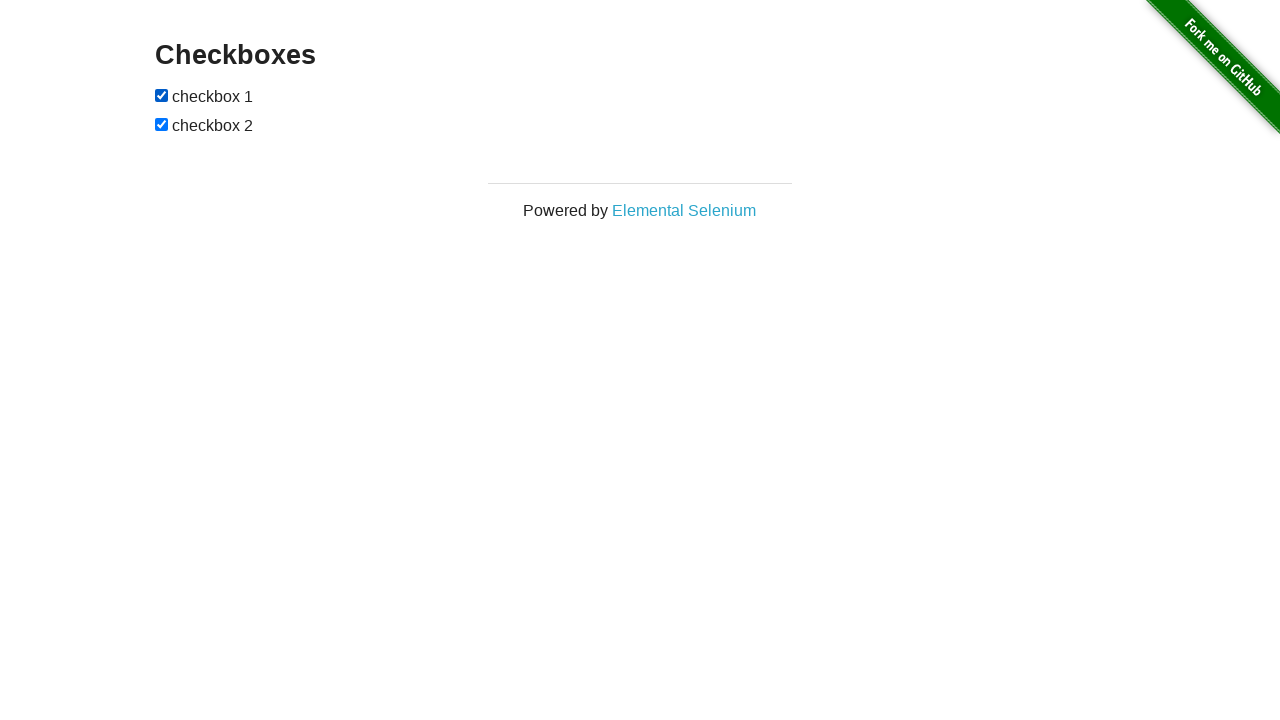

Clicked second checkbox to toggle its state at (162, 124) on input[type='checkbox'] >> nth=1
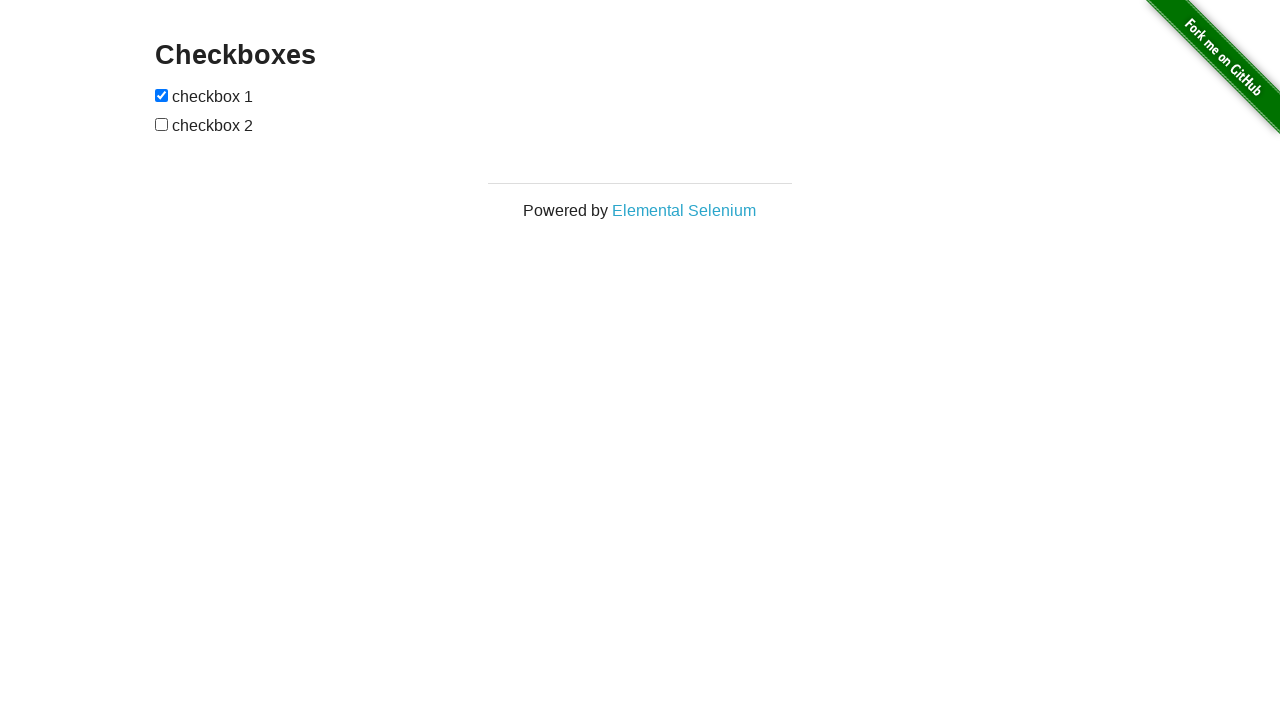

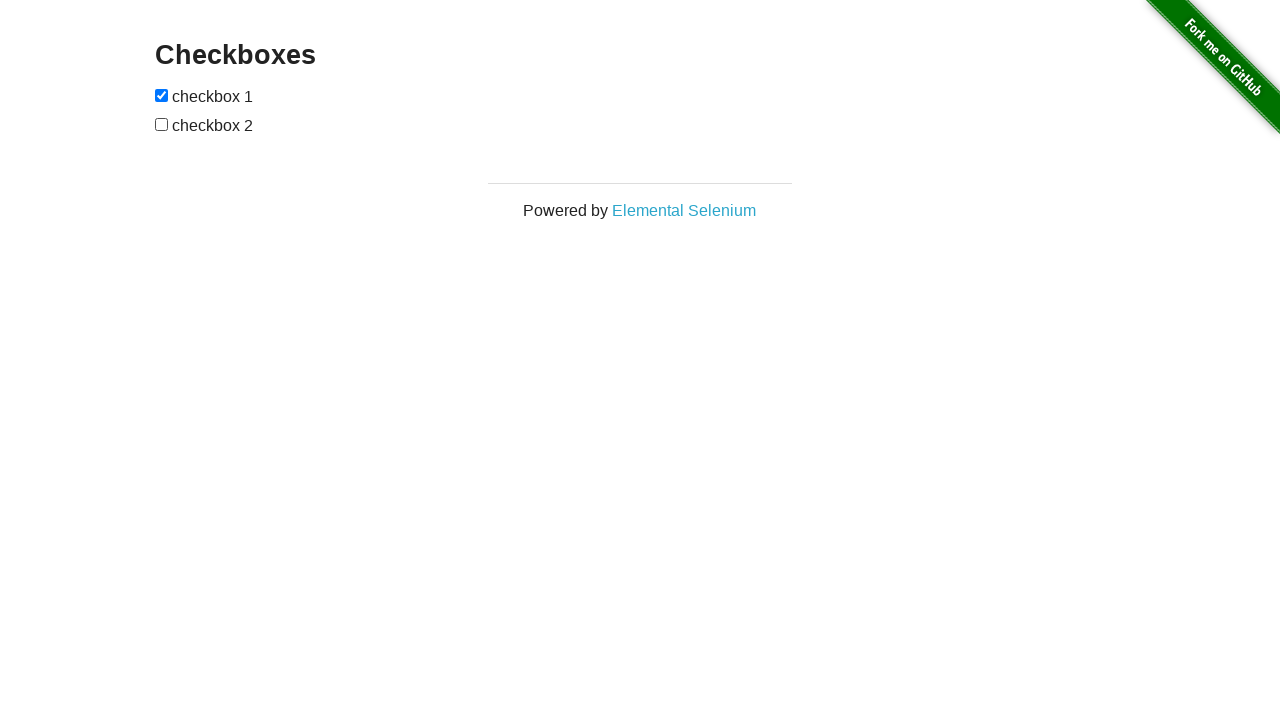